Tests accordion functionality on the CAMPD help/about page by scrolling down, clicking to expand an accordion, scrolling back up and down, then clicking to collapse it, and verifying the accordion is enabled.

Starting URL: https://campd-dev.app.cloud.gov/help-support/about-campd

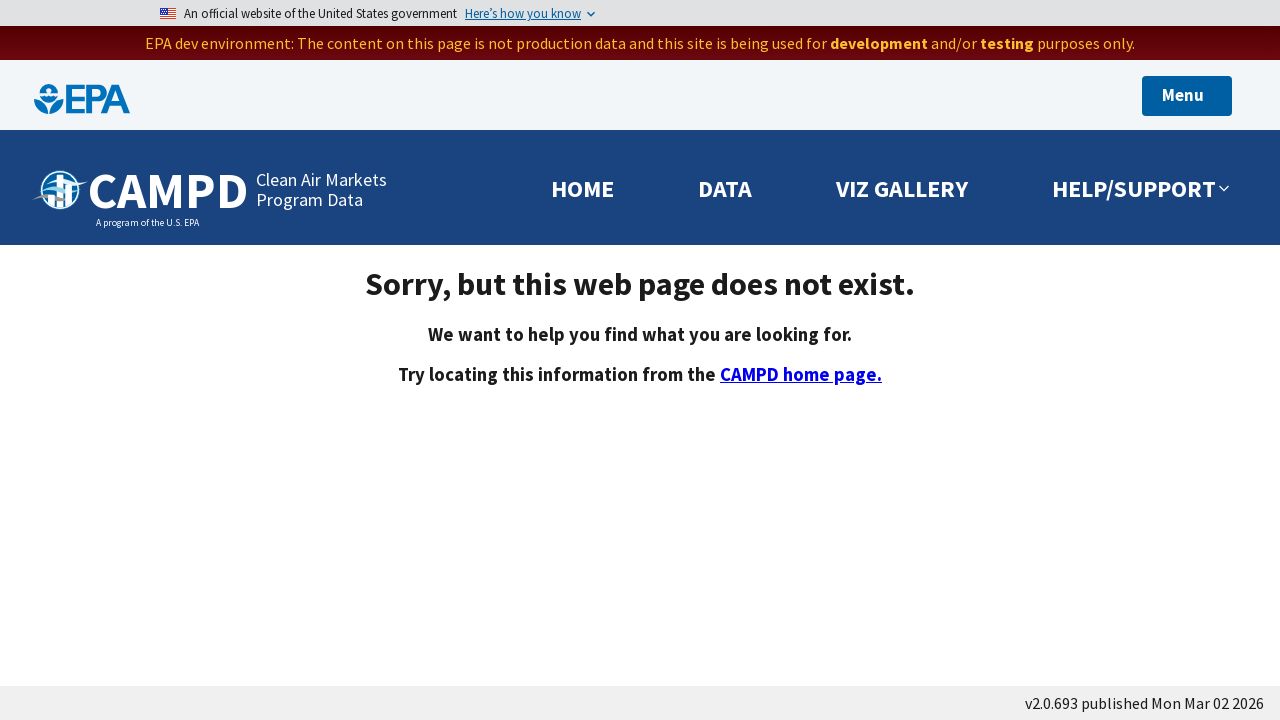

Page title loaded and visible
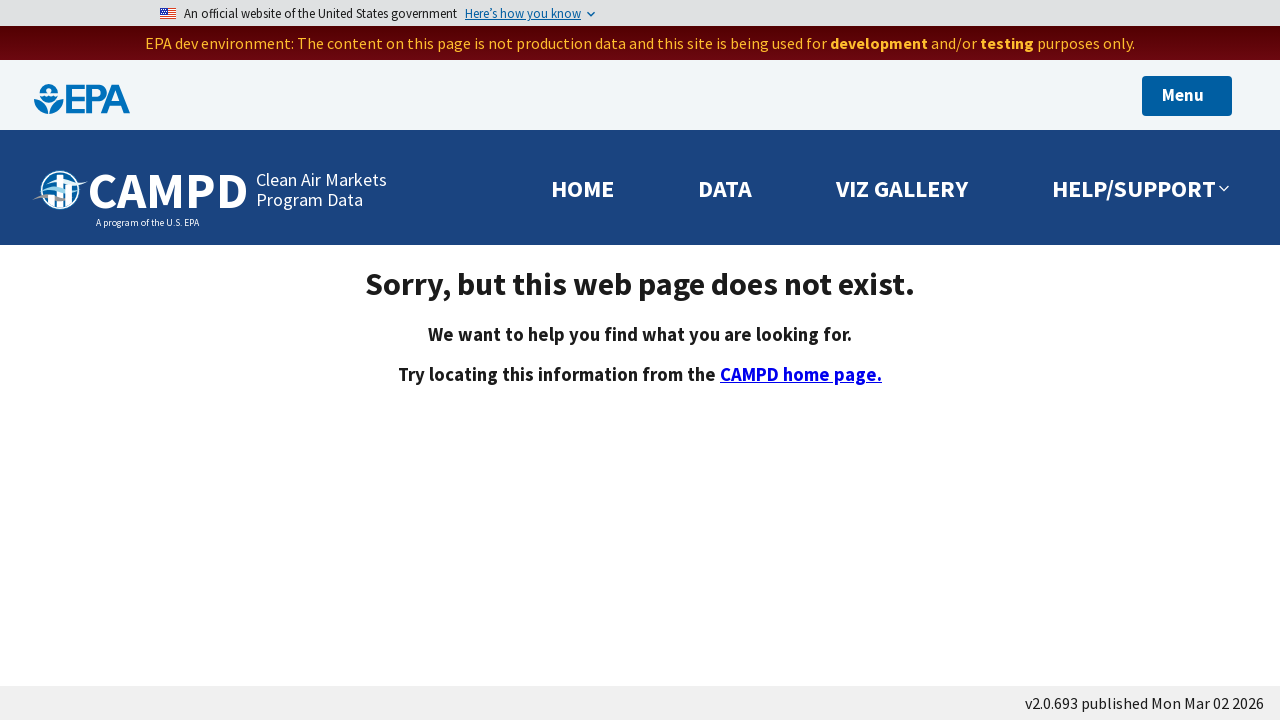

Scrolled down to accordion section
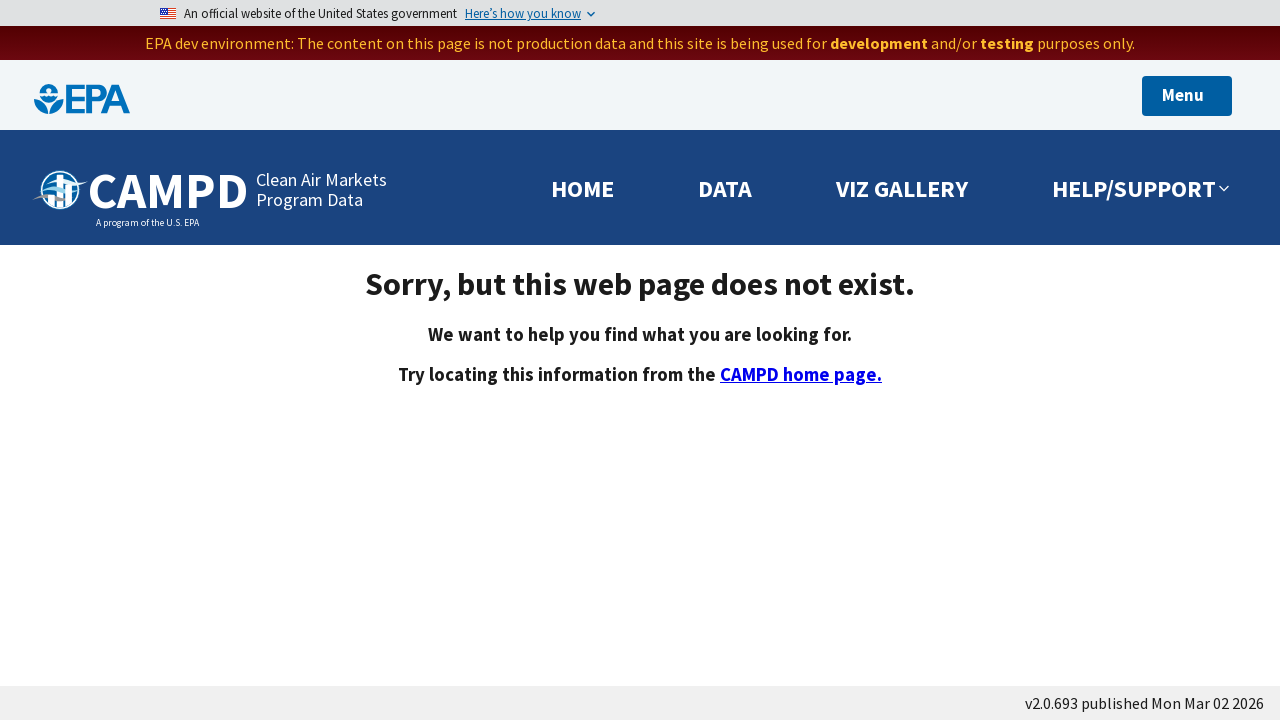

Clicked first accordion button to expand it at (523, 13) on .usa-accordion__button >> nth=0
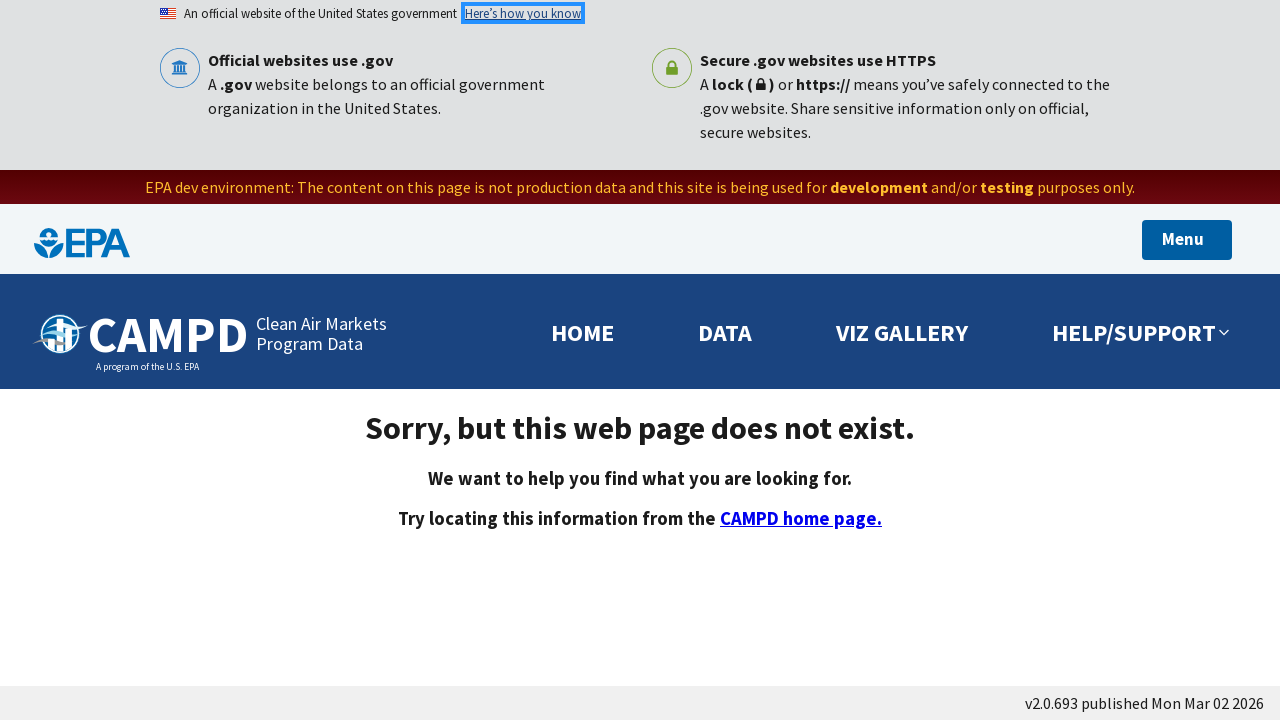

Scrolled back to top of page
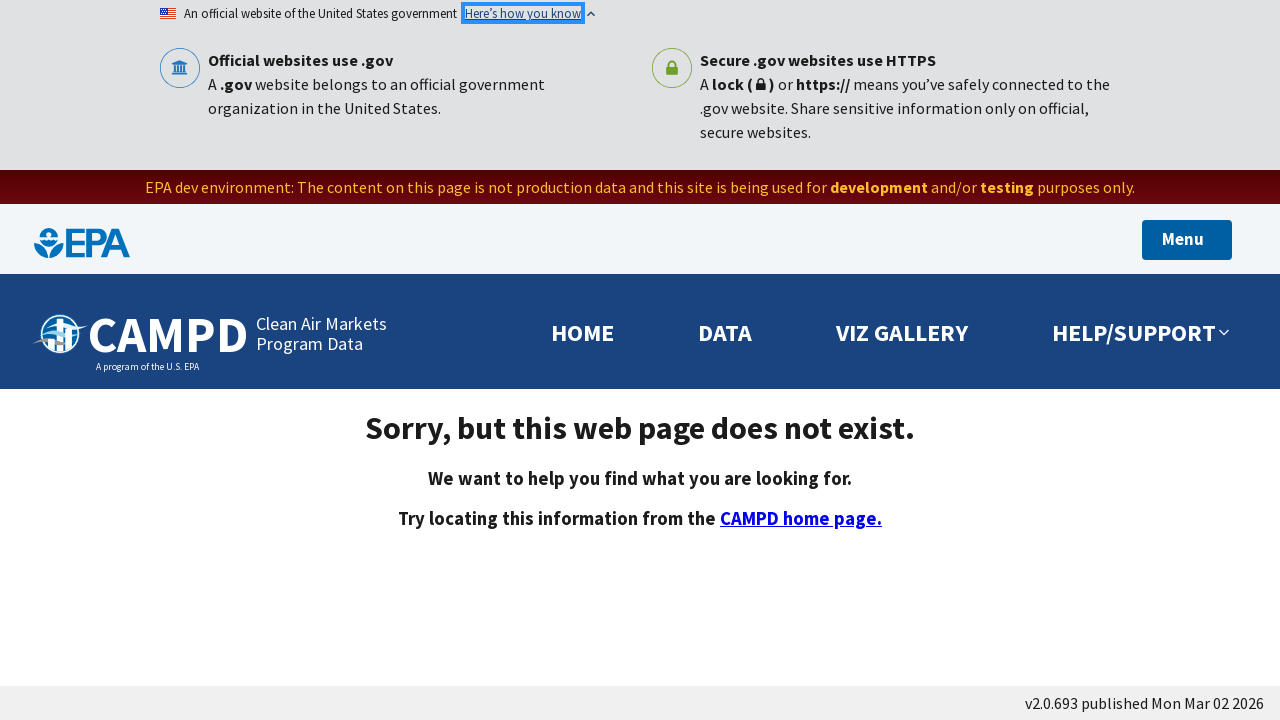

Scrolled down to accordion section again
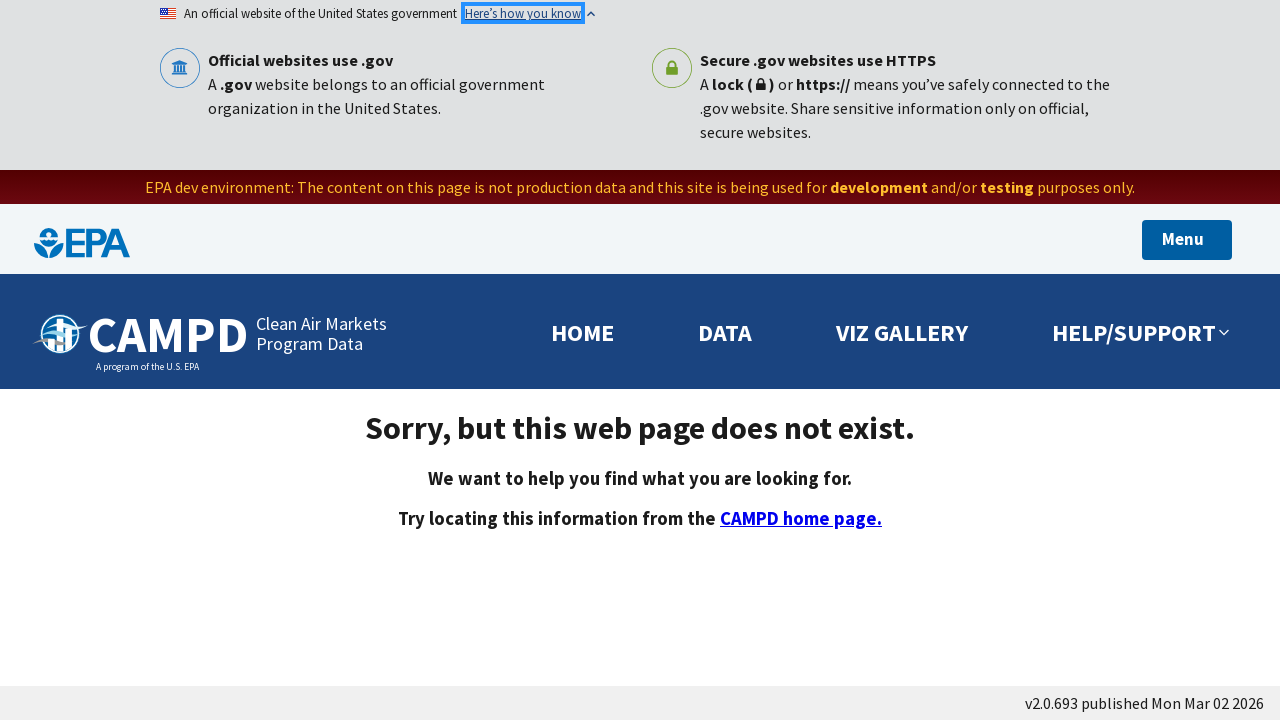

Clicked first accordion button to collapse it at (523, 13) on .usa-accordion__button >> nth=0
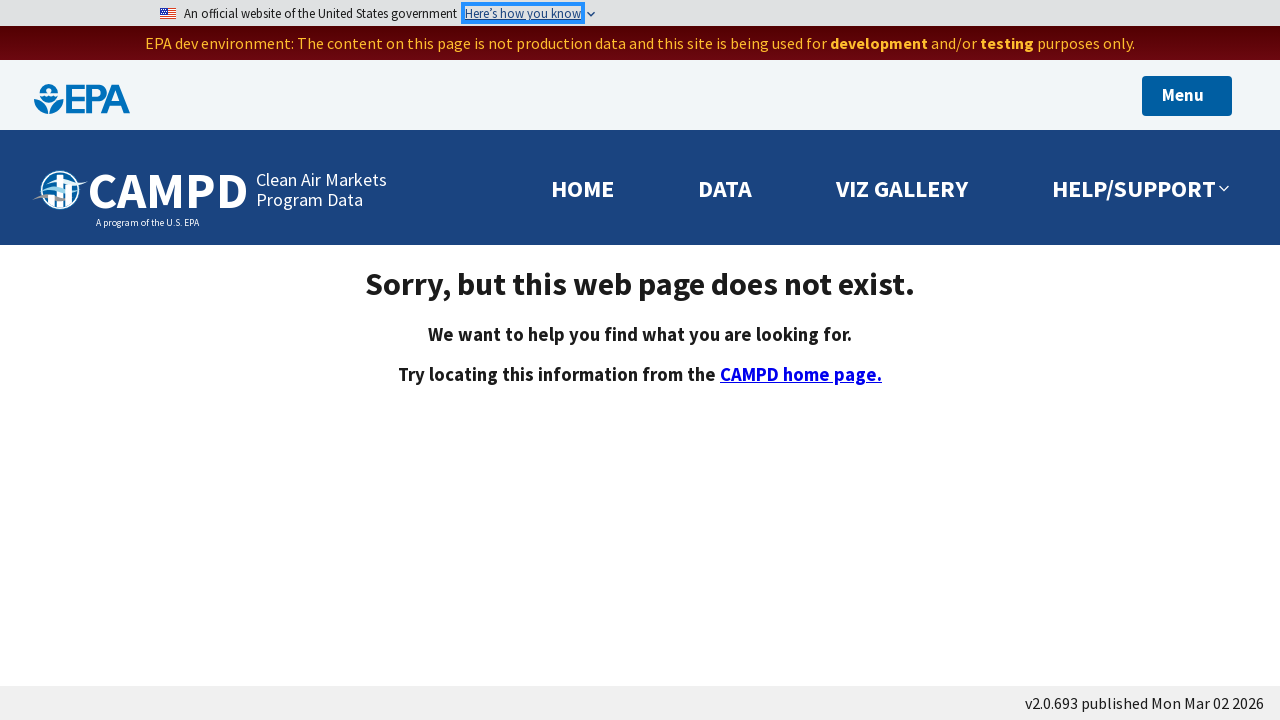

Verified accordion button is still enabled and visible
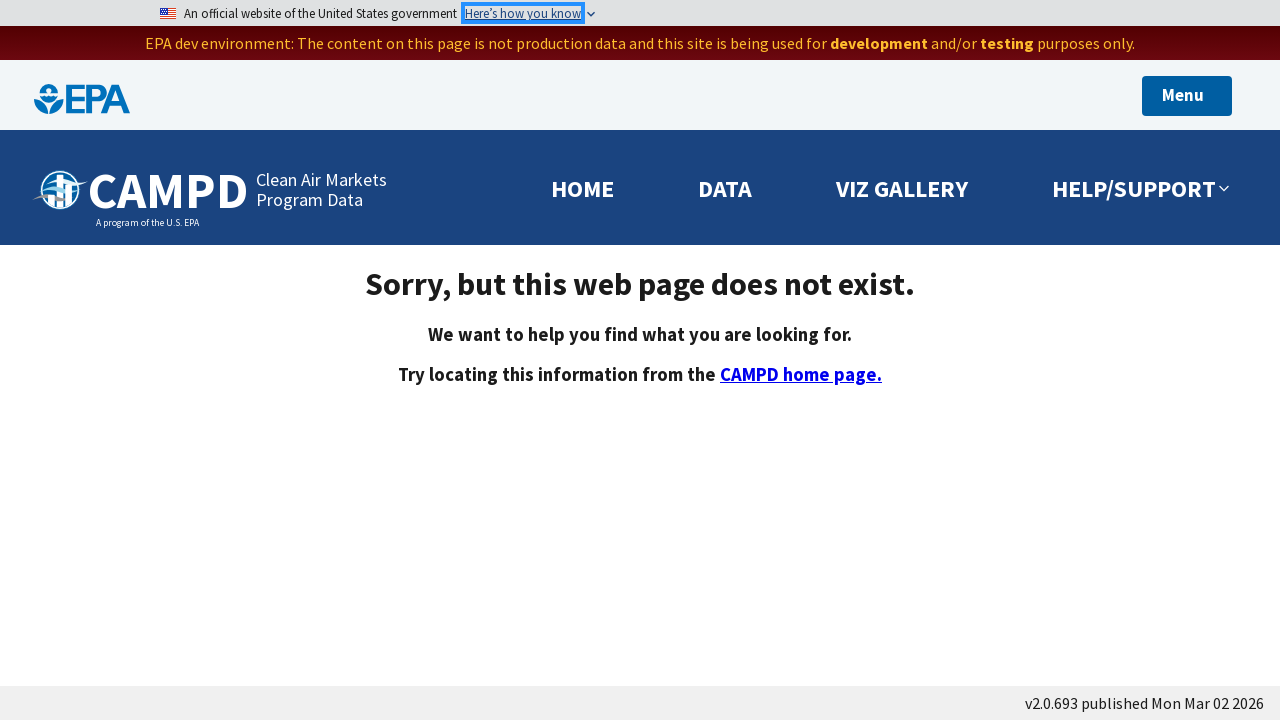

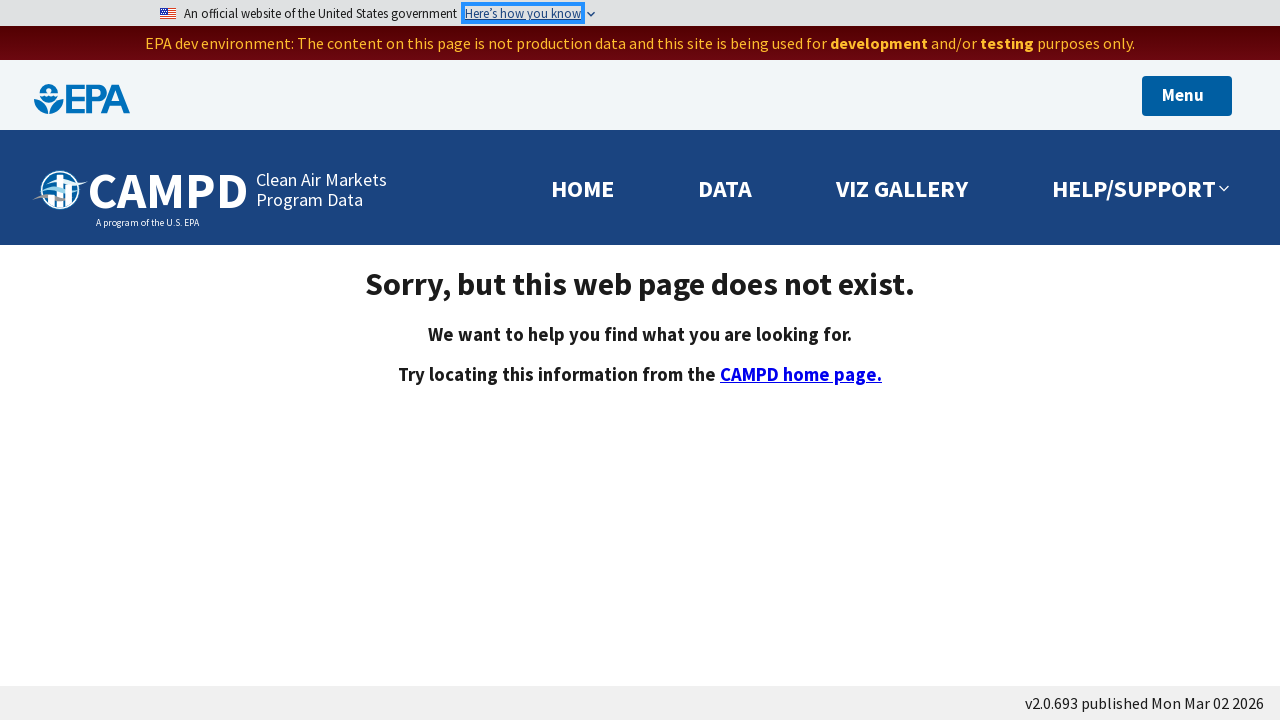